Tests the default state of radio buttons and verifies button state changes over time - checking that the "people" radio is selected by default, "robots" radio is not selected, and the submit button becomes disabled after a timeout.

Starting URL: http://suninjuly.github.io/math.html

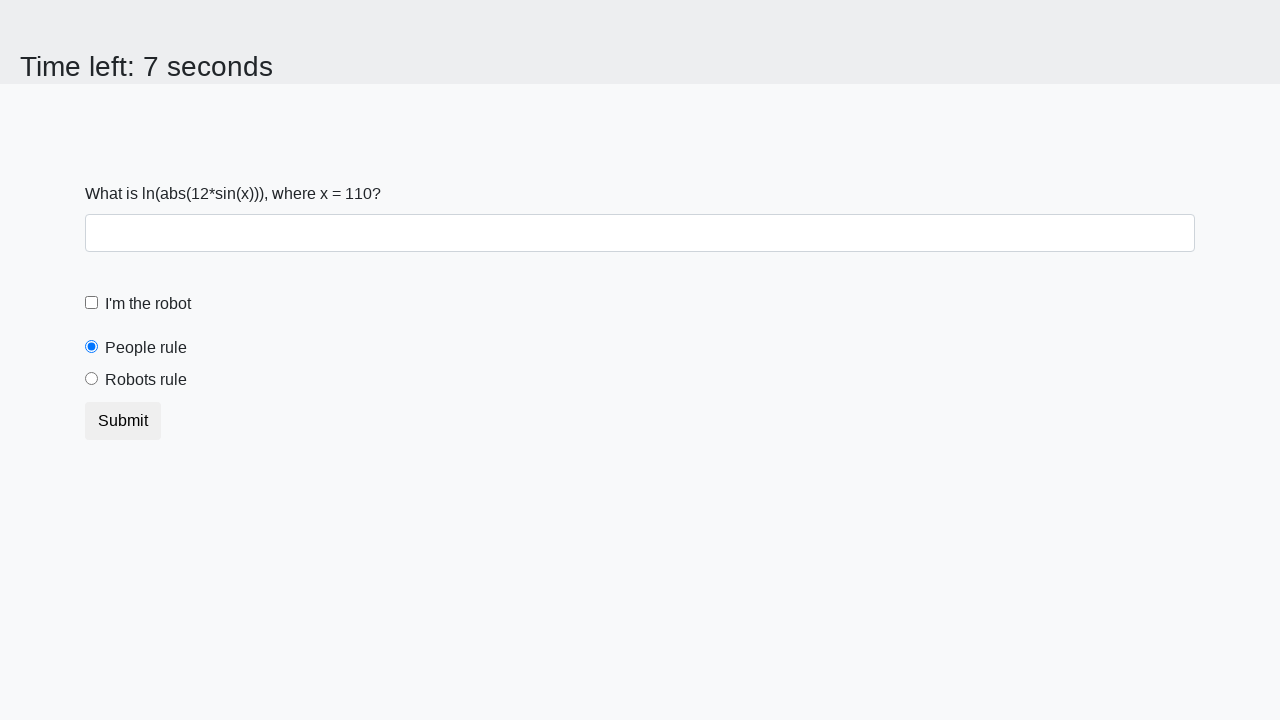

Navigated to math.html test page
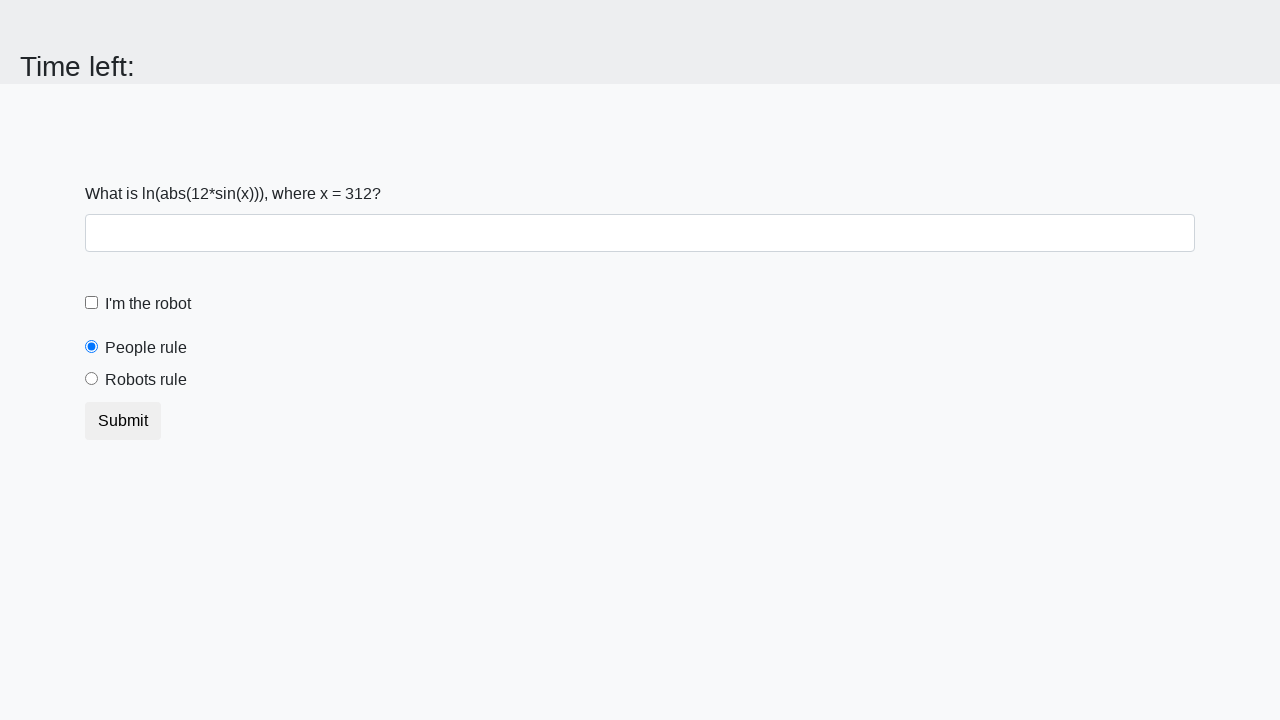

Located 'people' radio button element
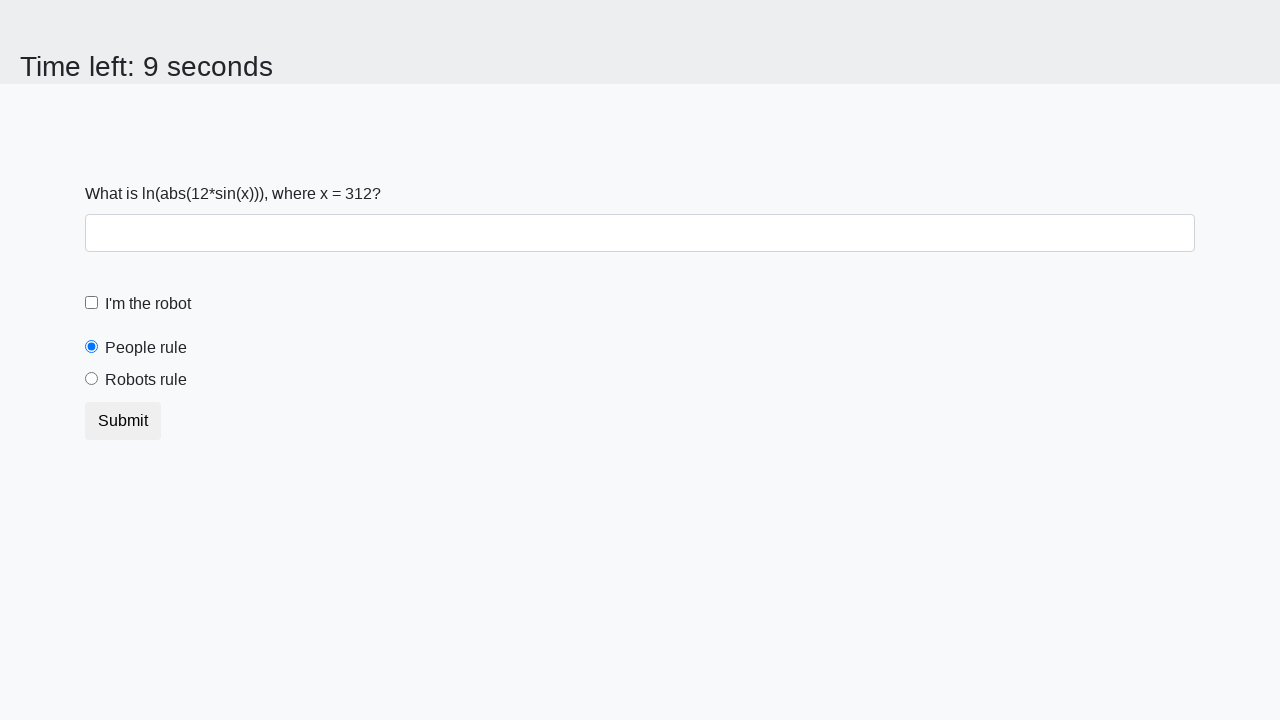

Retrieved 'checked' attribute from 'people' radio button
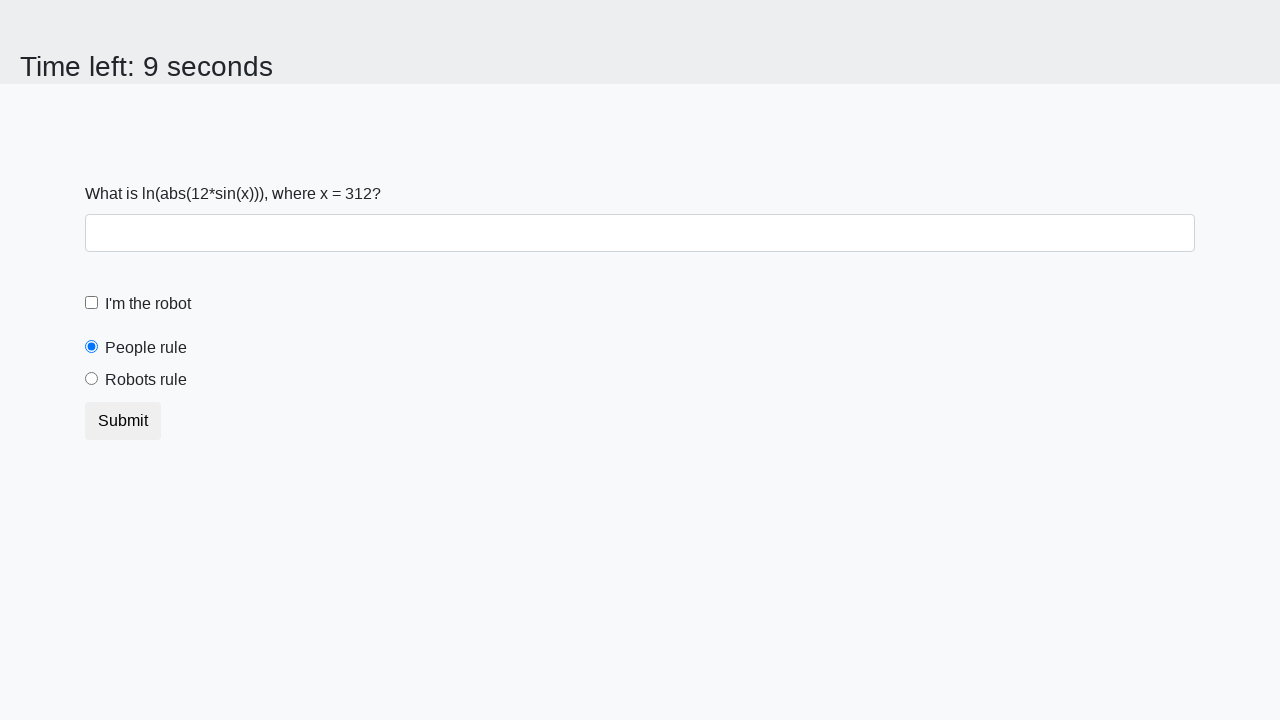

Verified 'people' radio button is selected by default
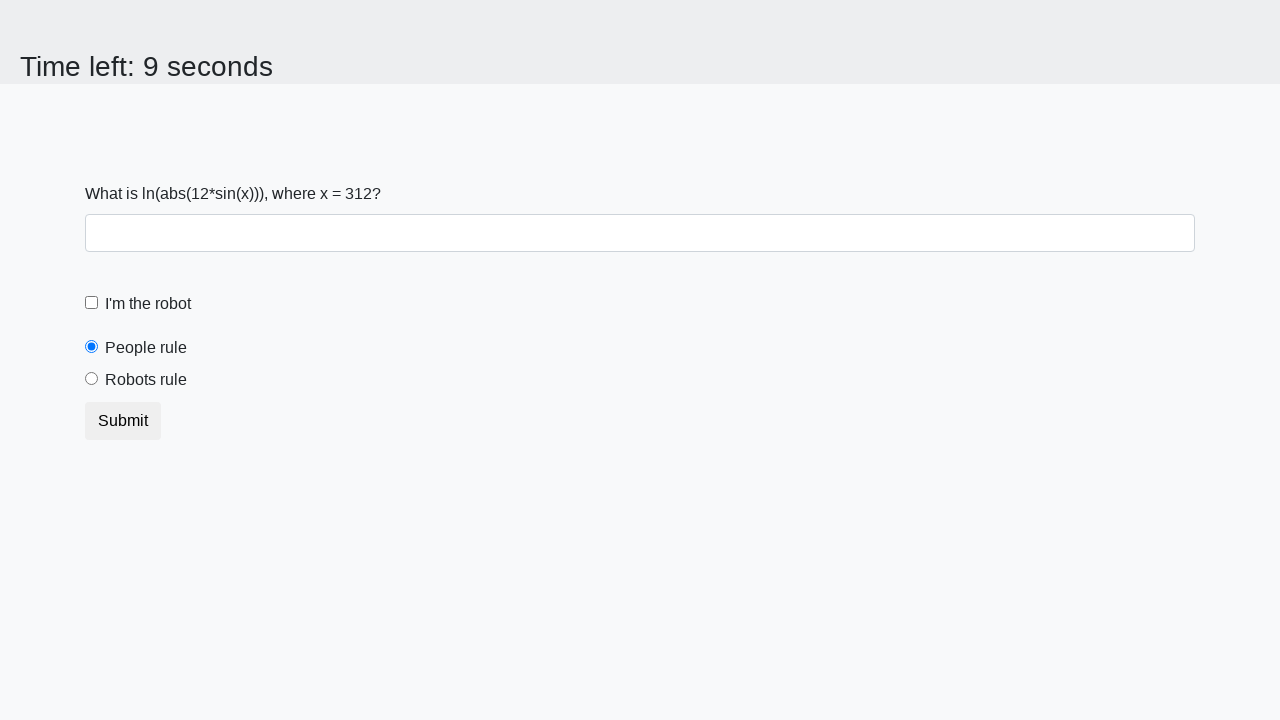

Located 'robots' radio button element
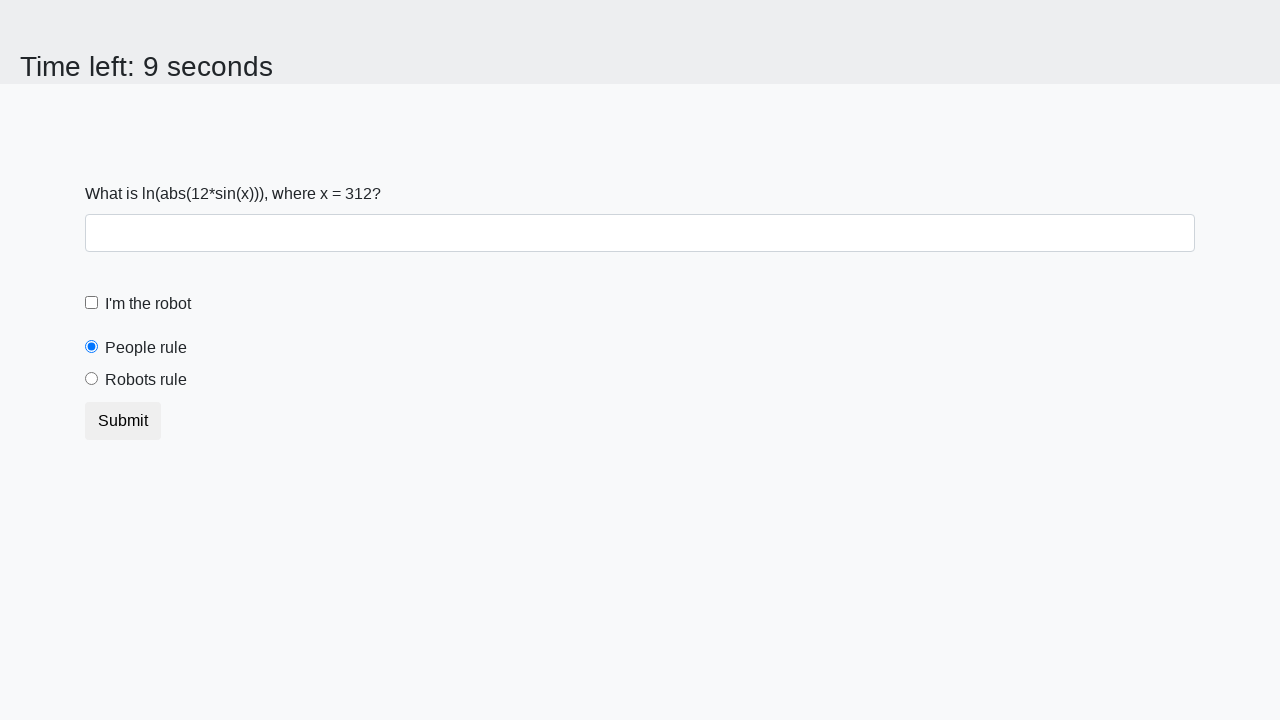

Retrieved 'checked' attribute from 'robots' radio button
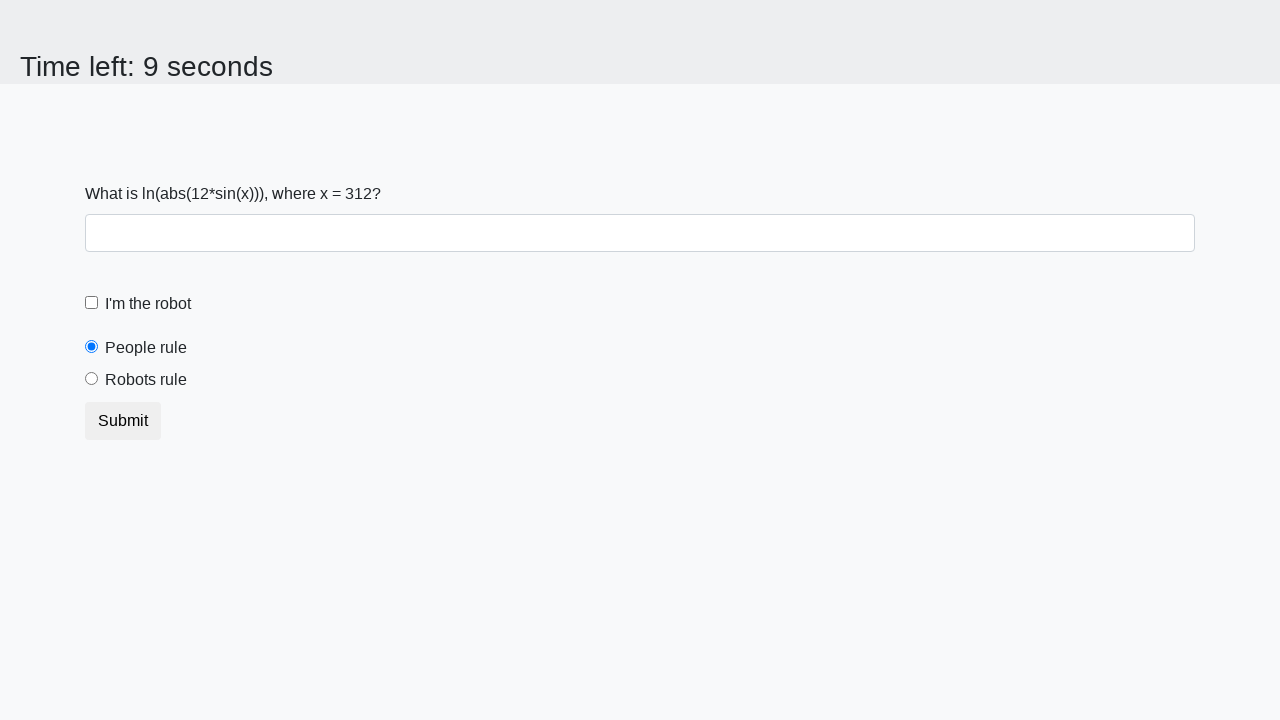

Verified 'robots' radio button is not selected by default
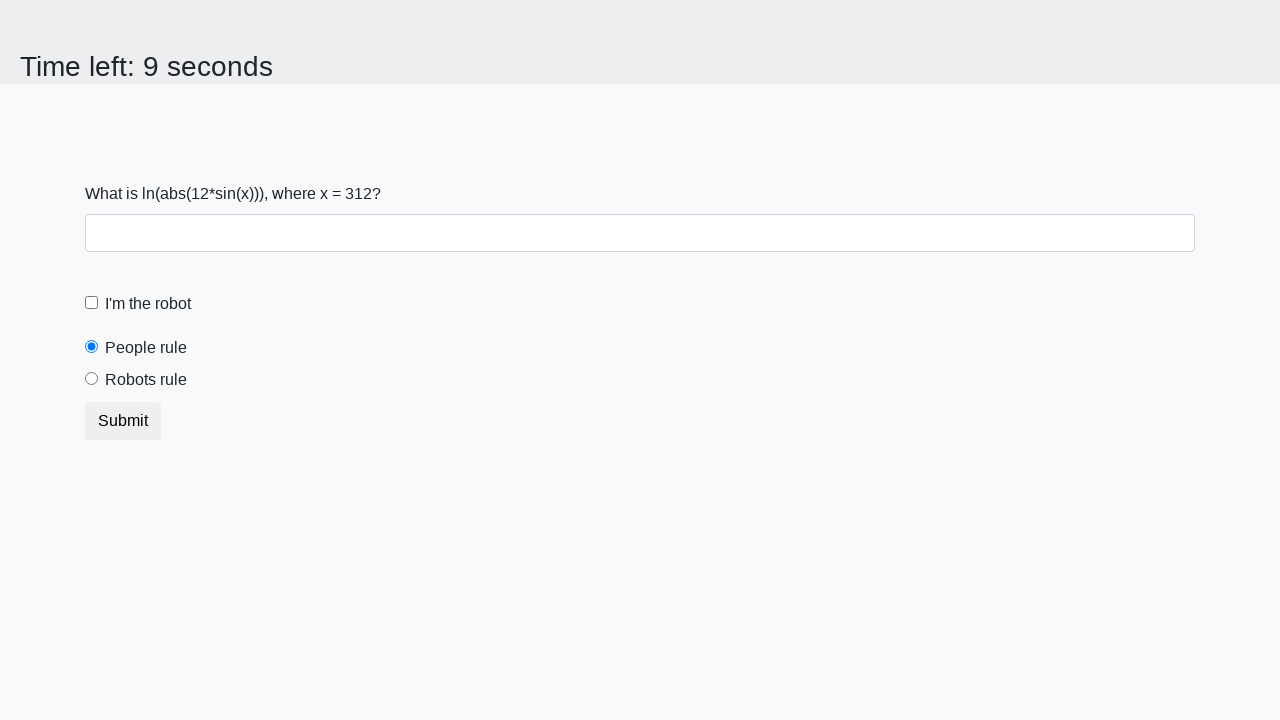

Located submit button element
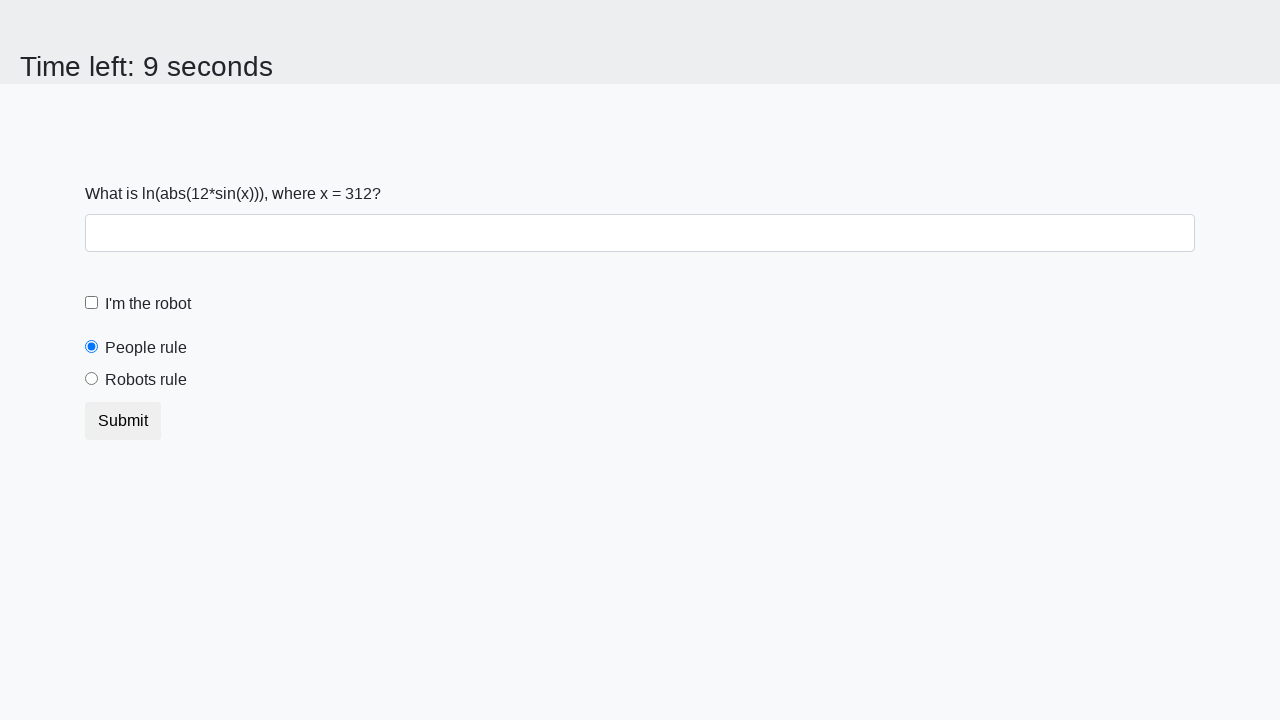

Retrieved 'disabled' attribute from submit button
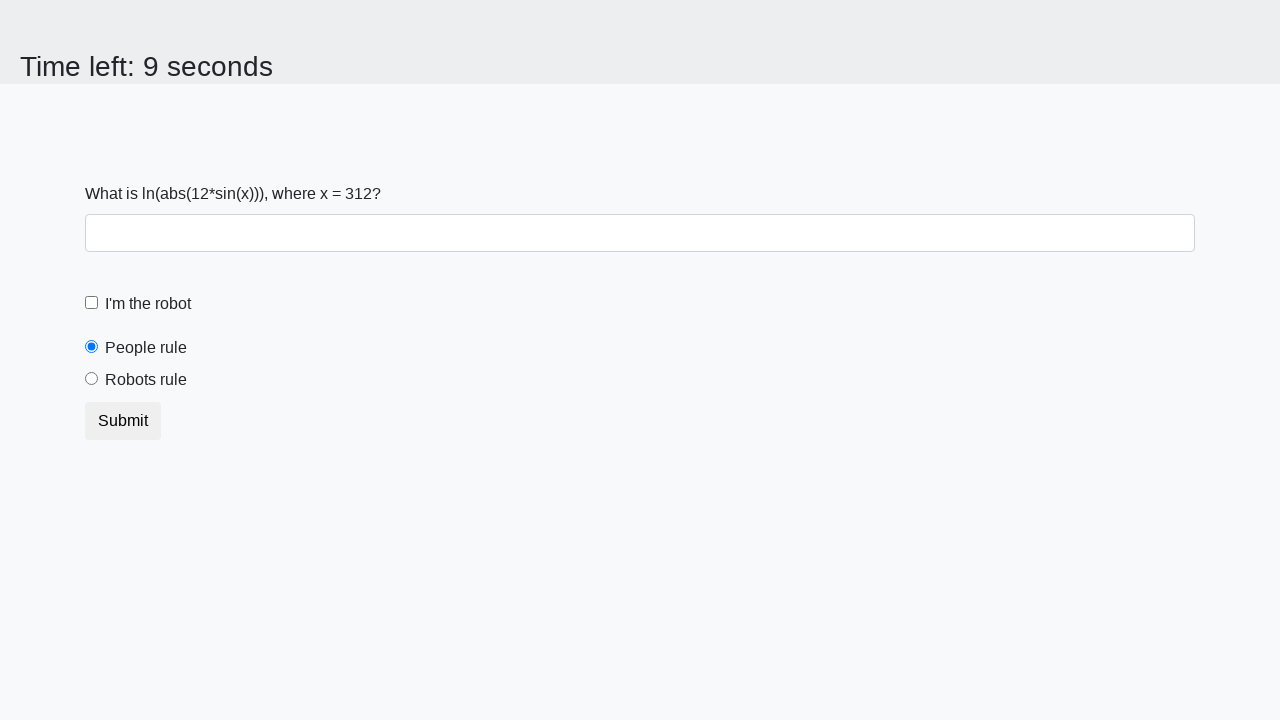

Verified submit button is enabled initially
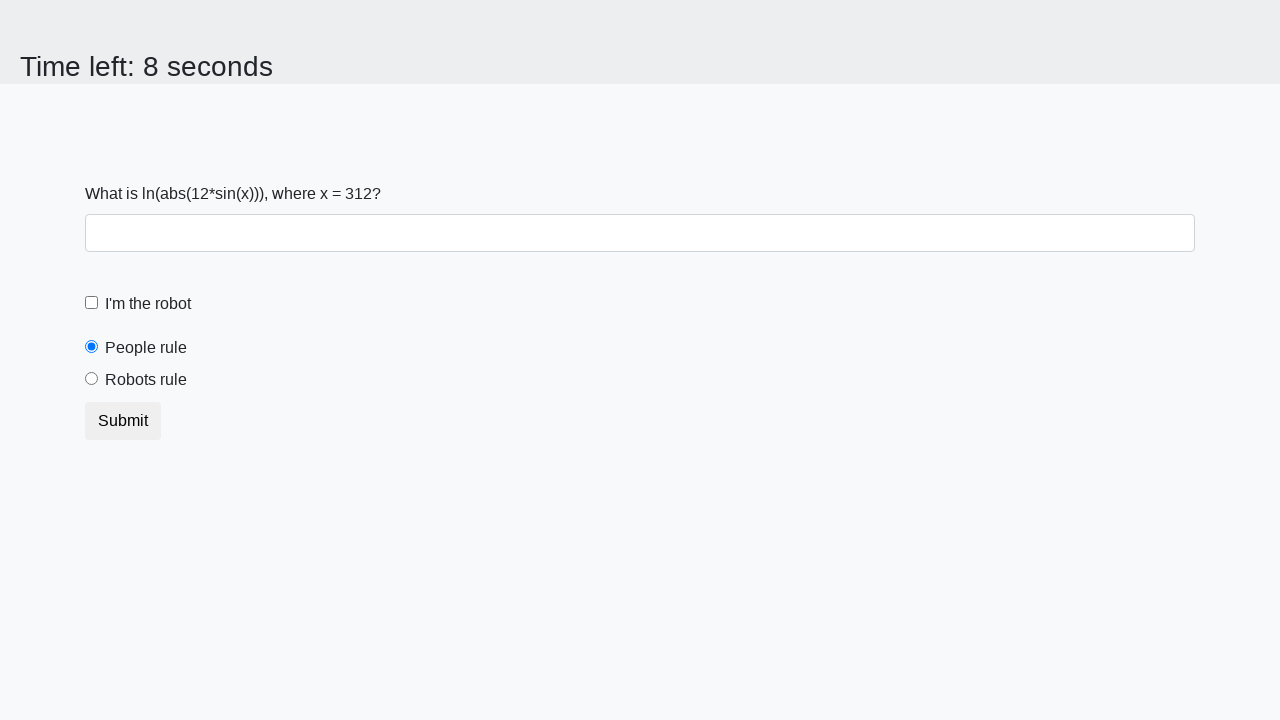

Waited 10 seconds for timeout
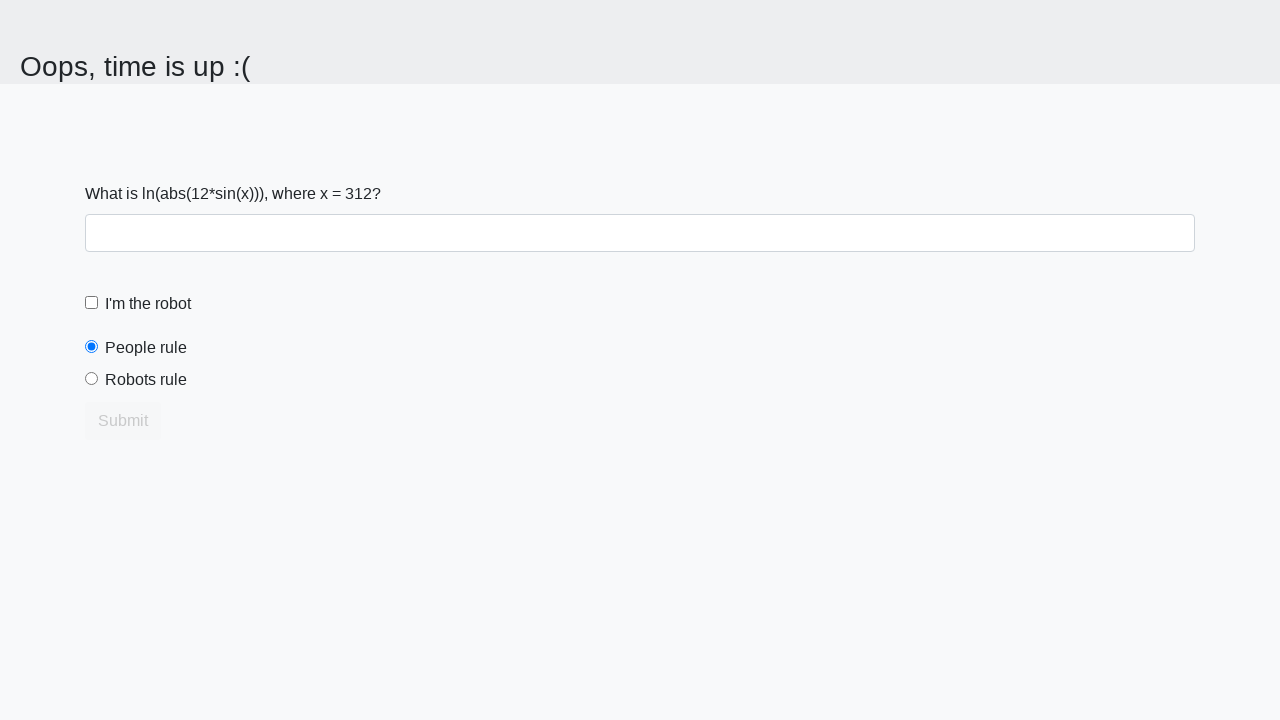

Retrieved 'disabled' attribute from submit button after timeout
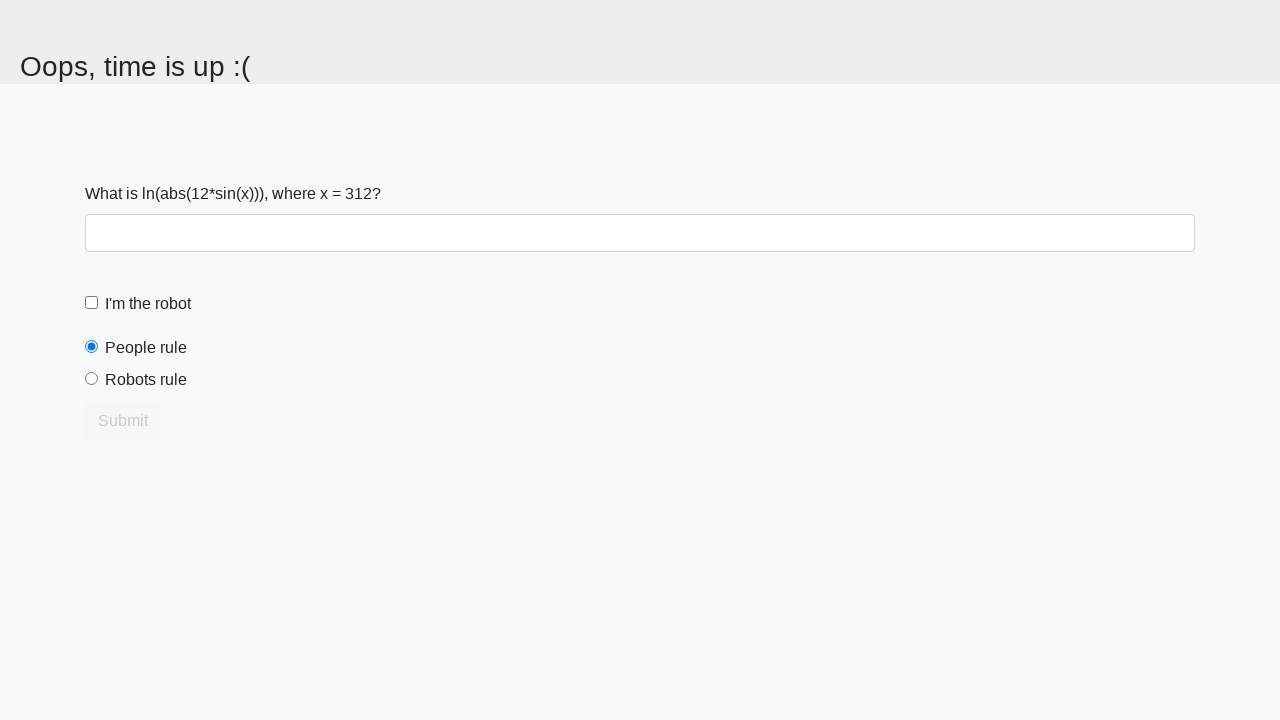

Verified submit button is disabled after timeout
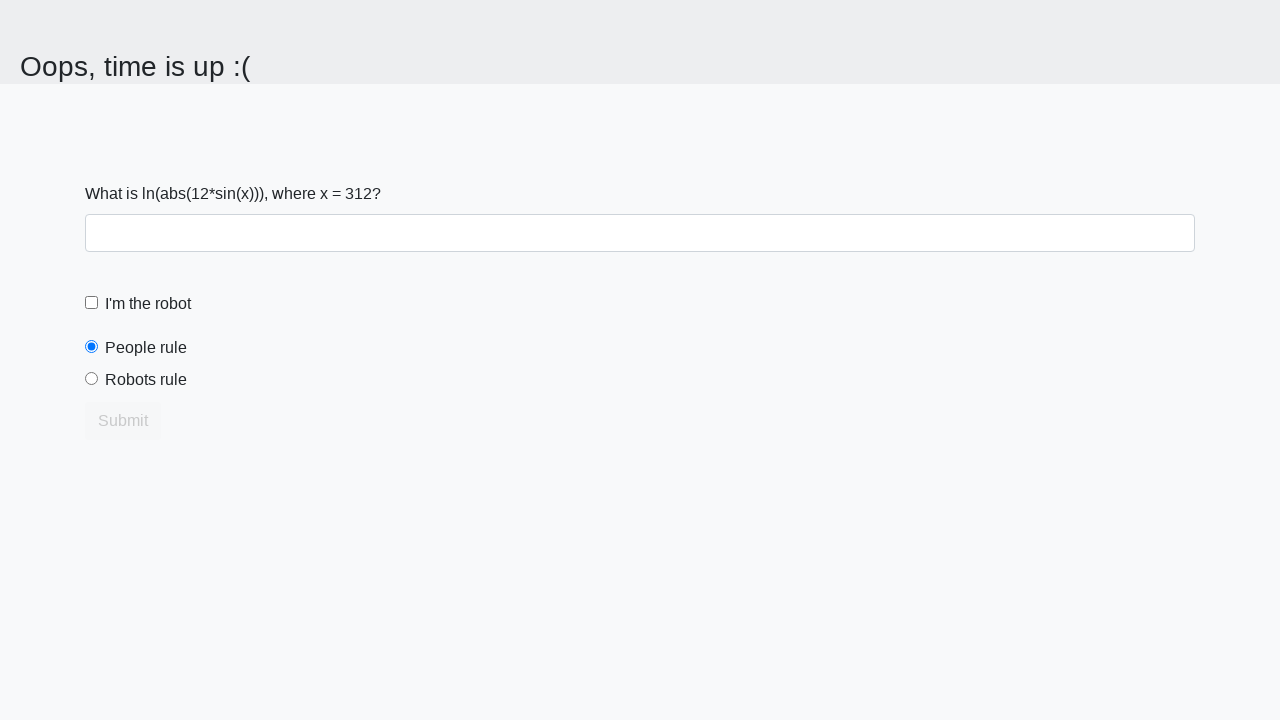

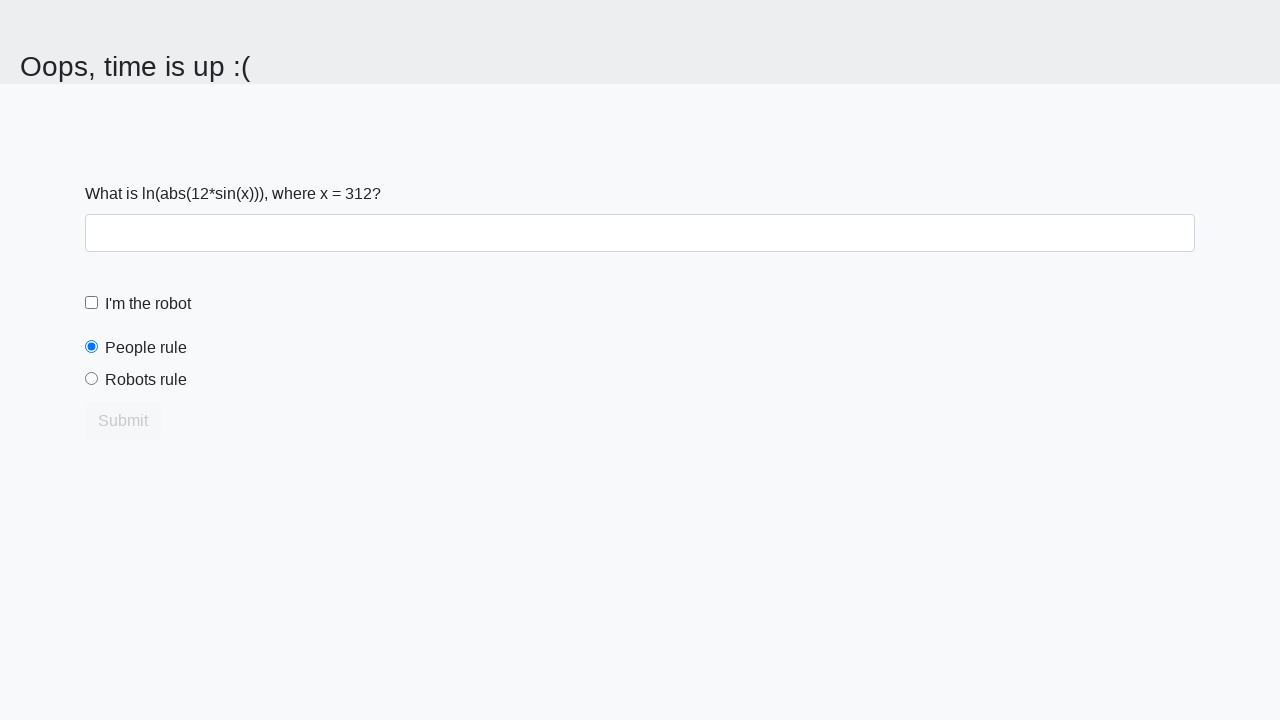